Scrolls horizontally to make the "Relationship" link visible

Starting URL: https://selenium08.blogspot.com/2020/02/horizontal-scroll.html

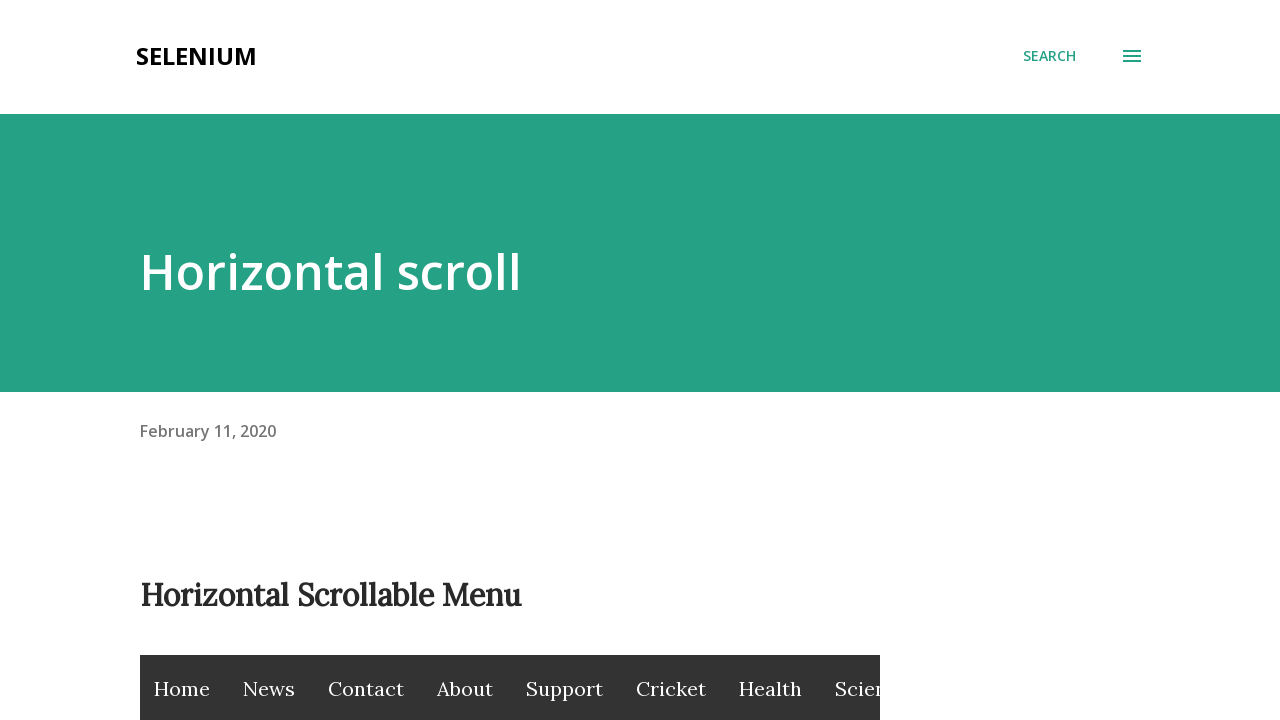

Navigated to horizontal scroll test page
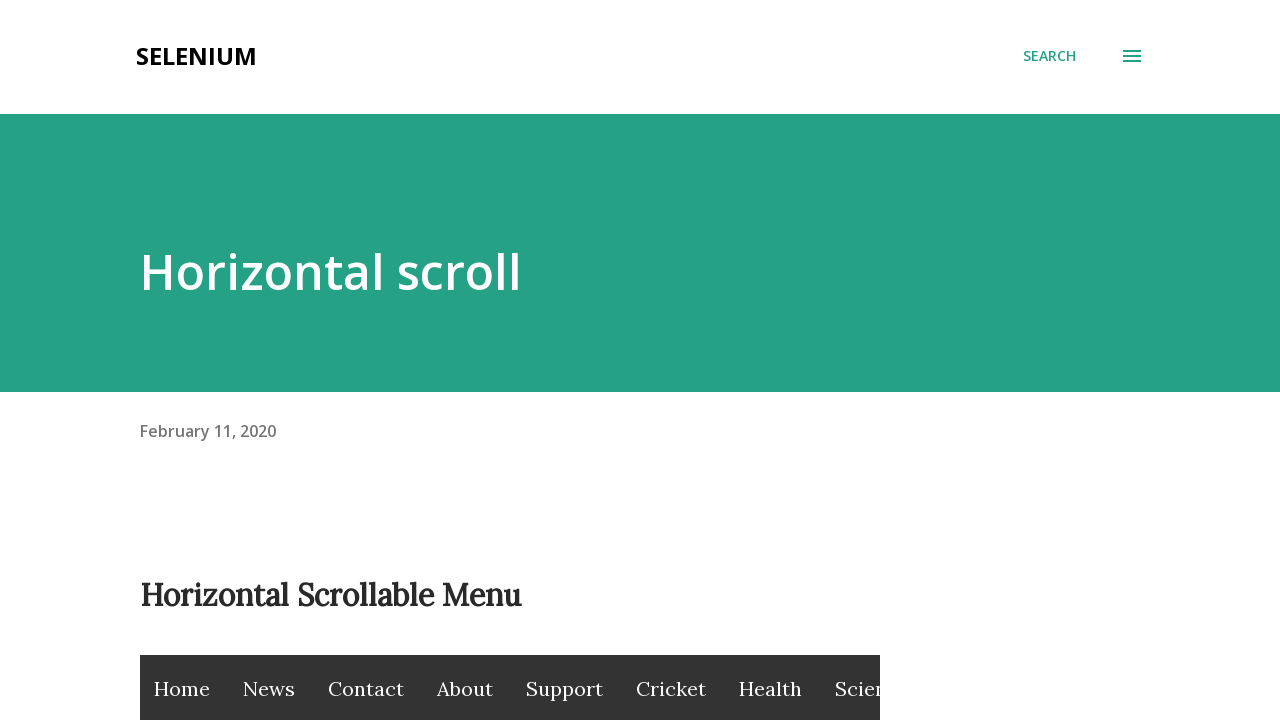

Located 'Relationship' link element
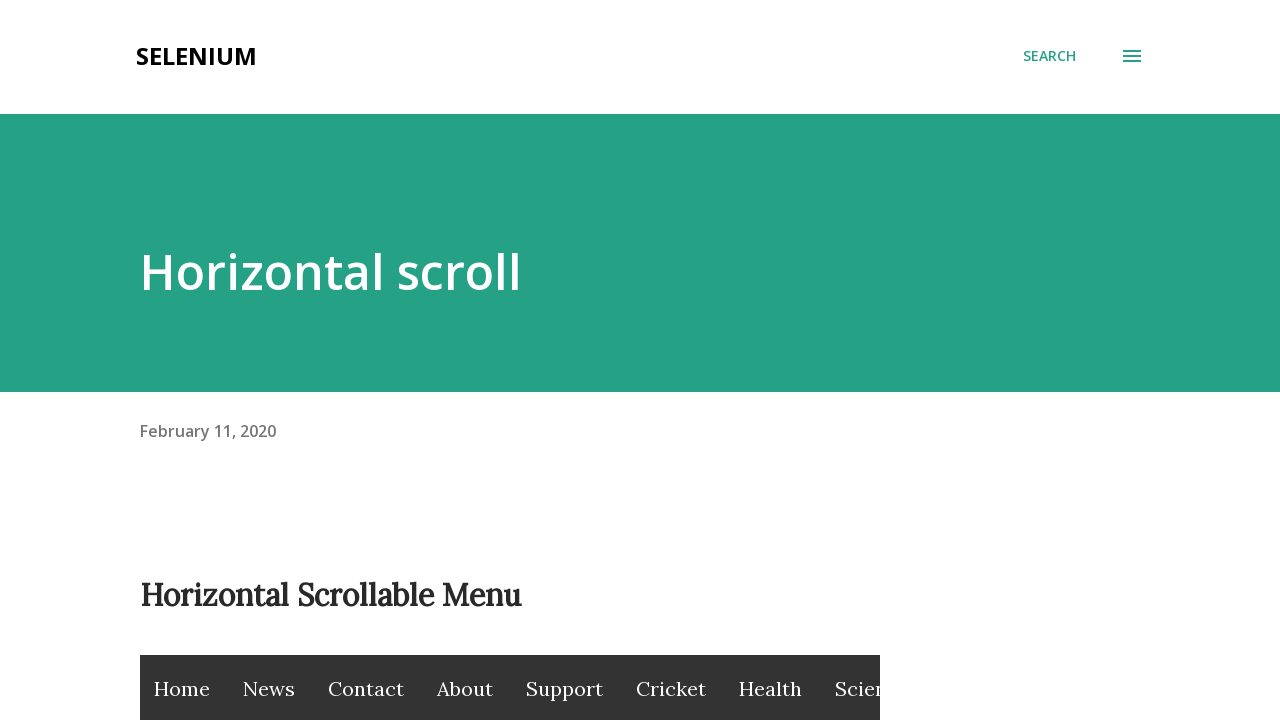

Scrolled horizontally to make 'Relationship' link visible
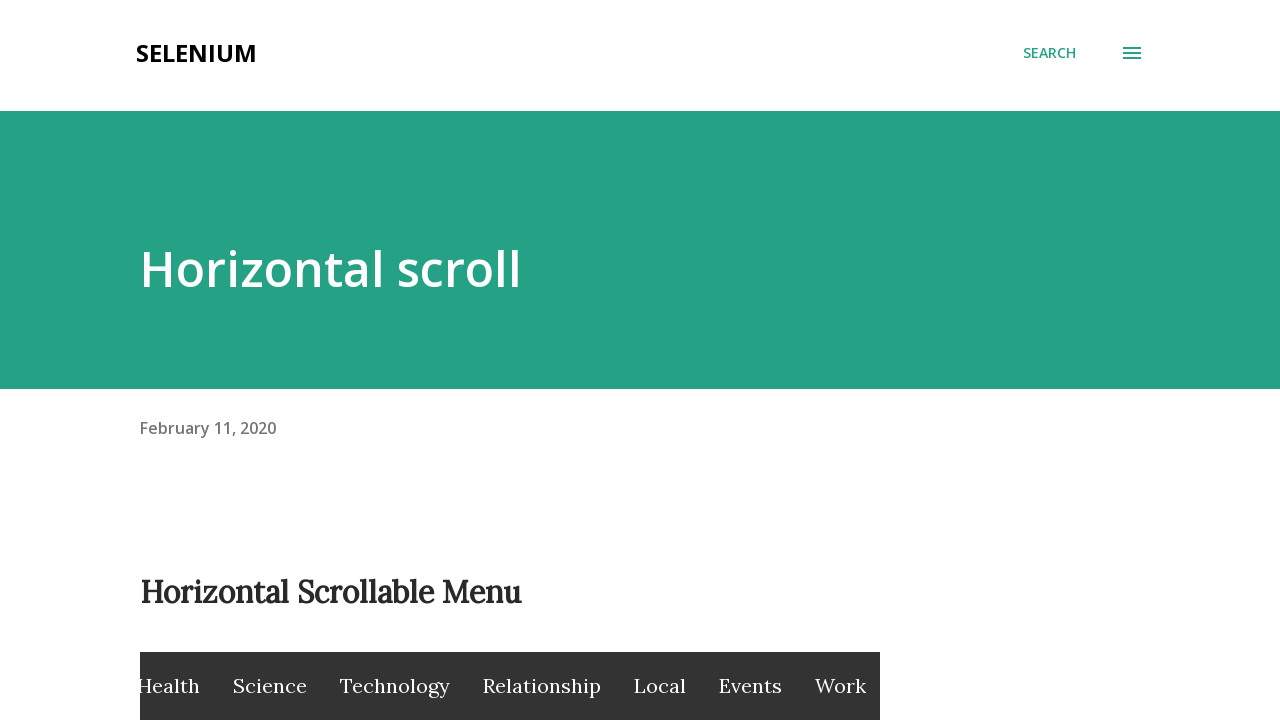

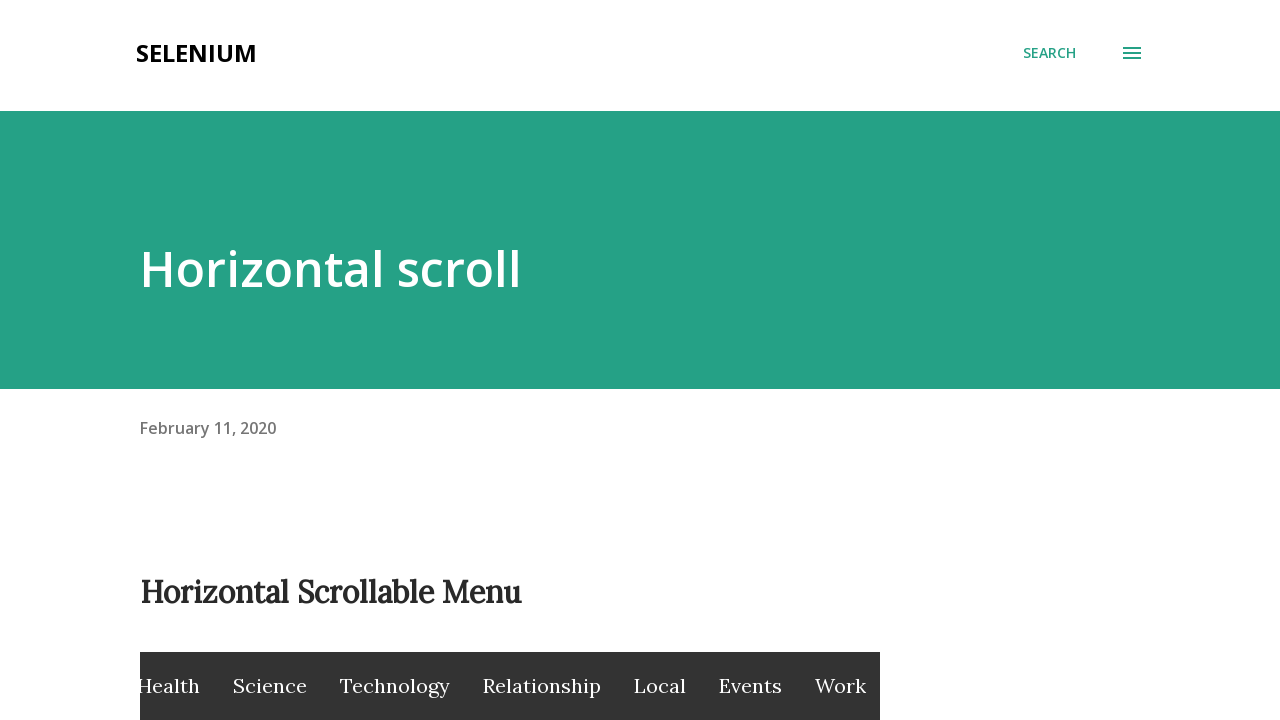